Verifies the page title of the ATMECS homepage matches the expected value

Starting URL: https://www.atmecs.com/

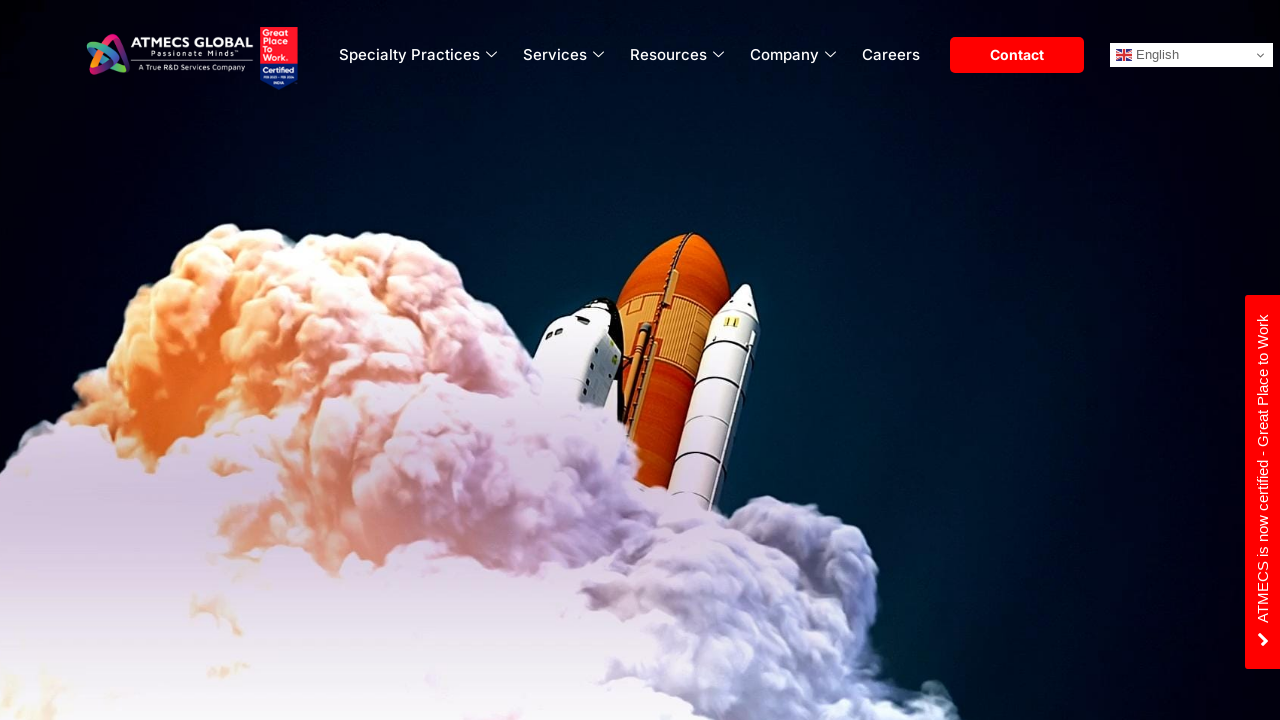

Navigated to ATMECS homepage
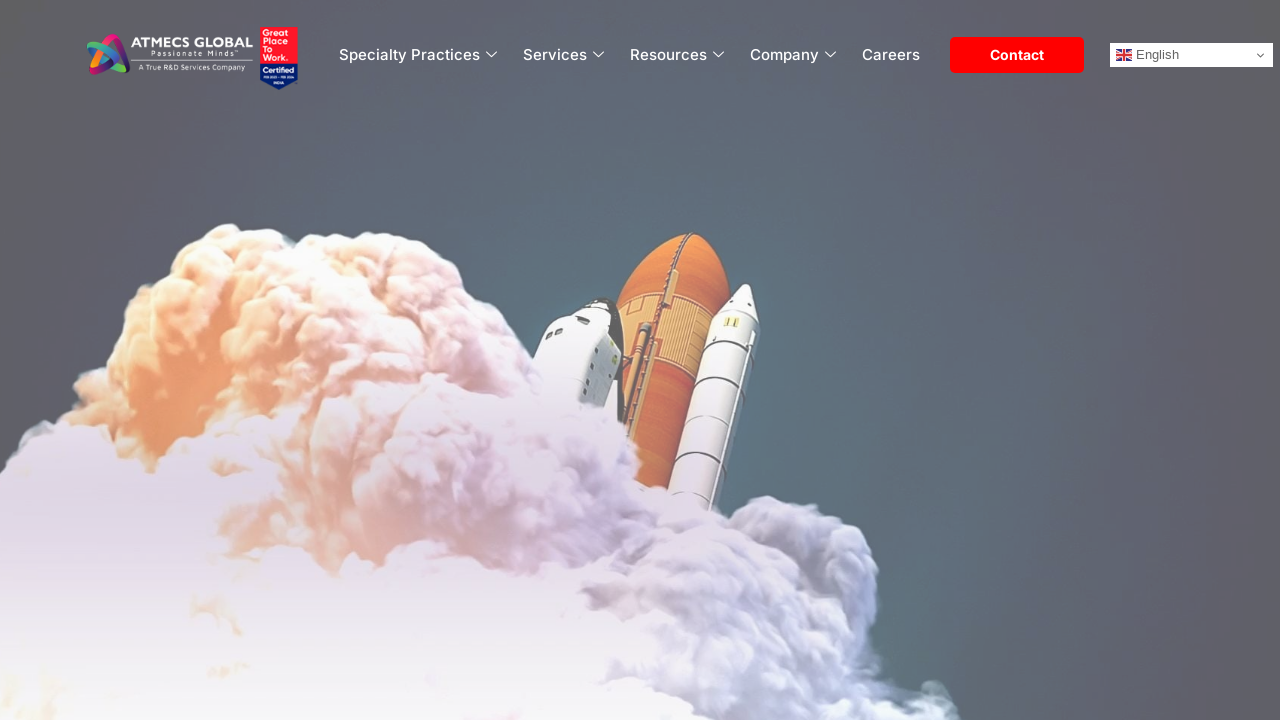

Retrieved page title
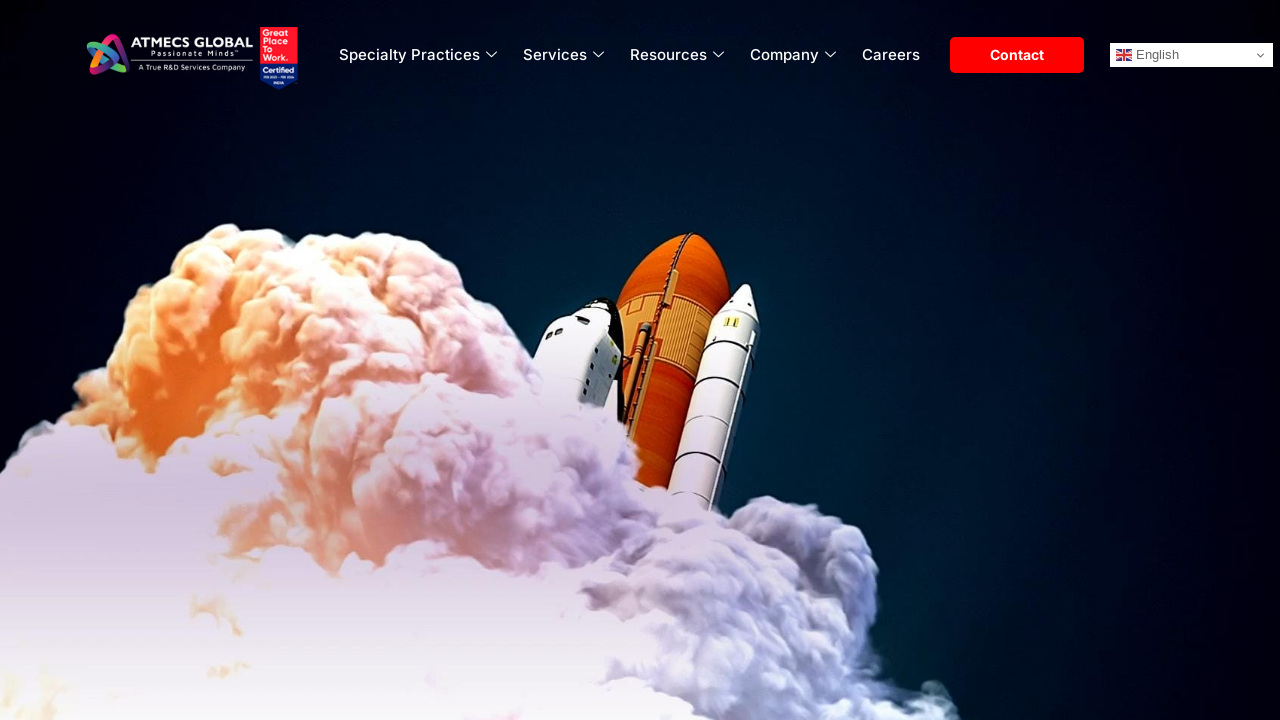

Verified page title matches expected value 'ATMECS - :: A True R&D Services Company'
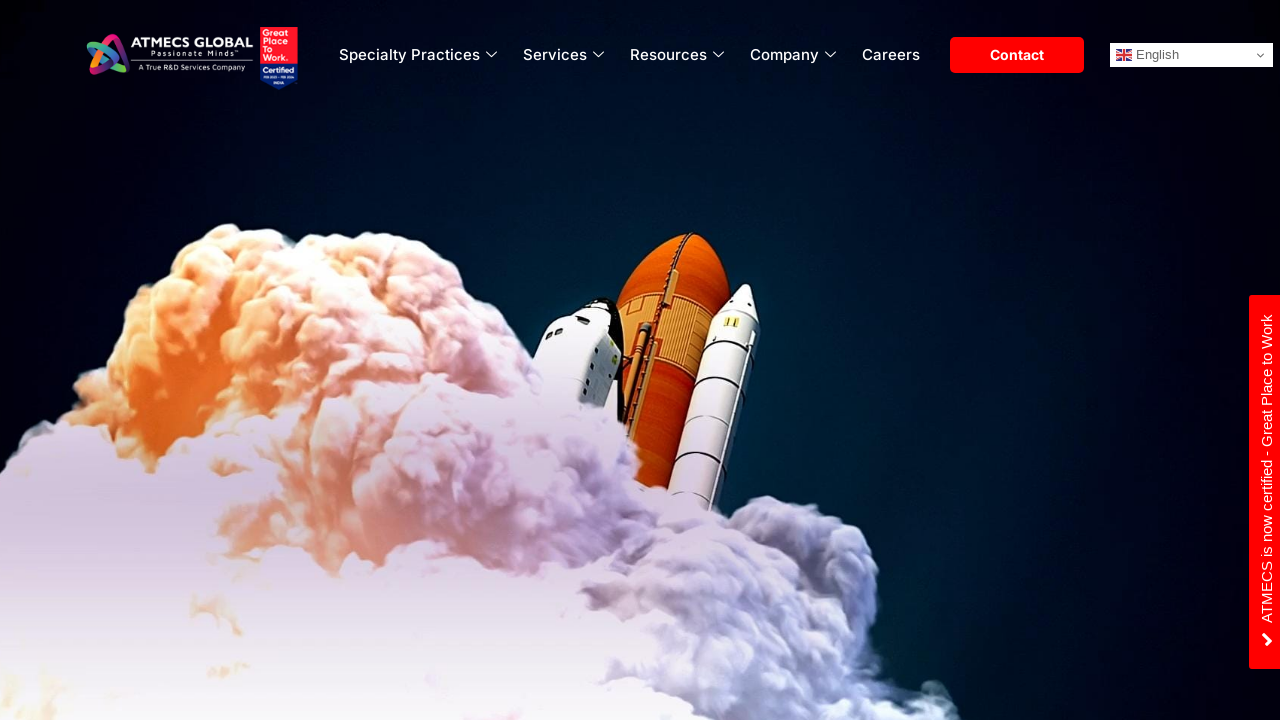

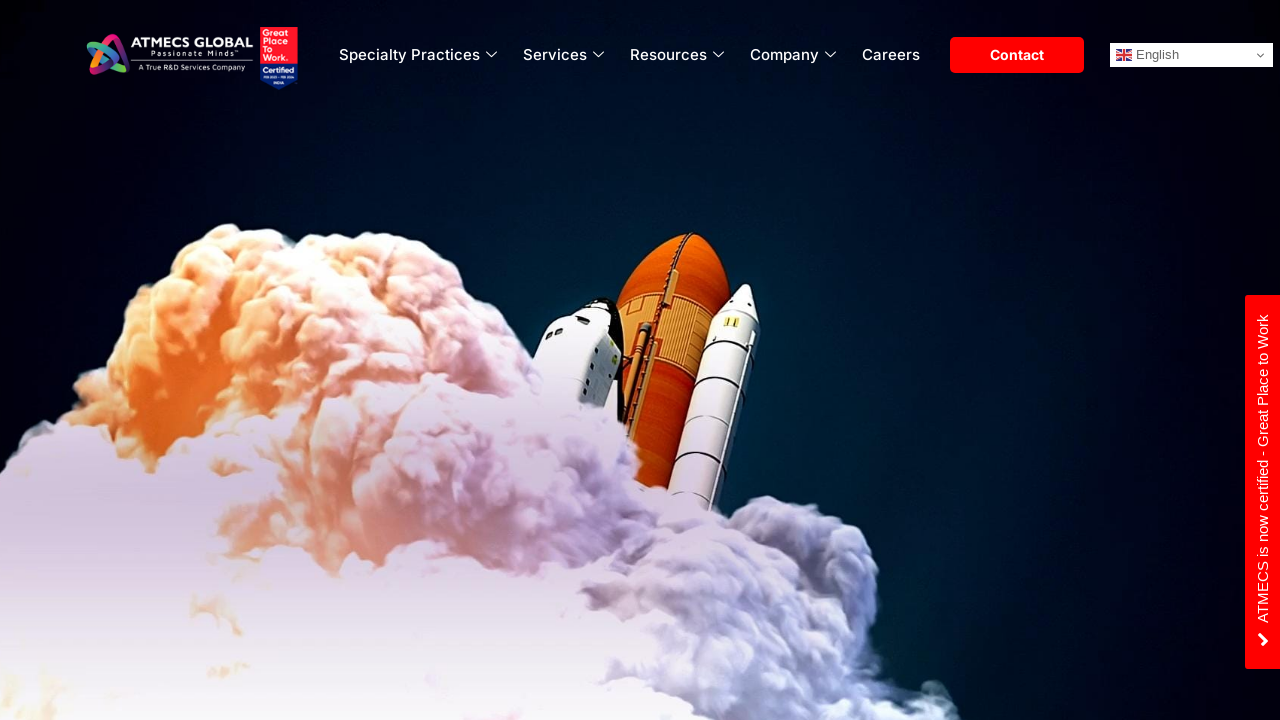